Clicks on the signin link on the Rediff.com homepage

Starting URL: https://www.rediff.com/

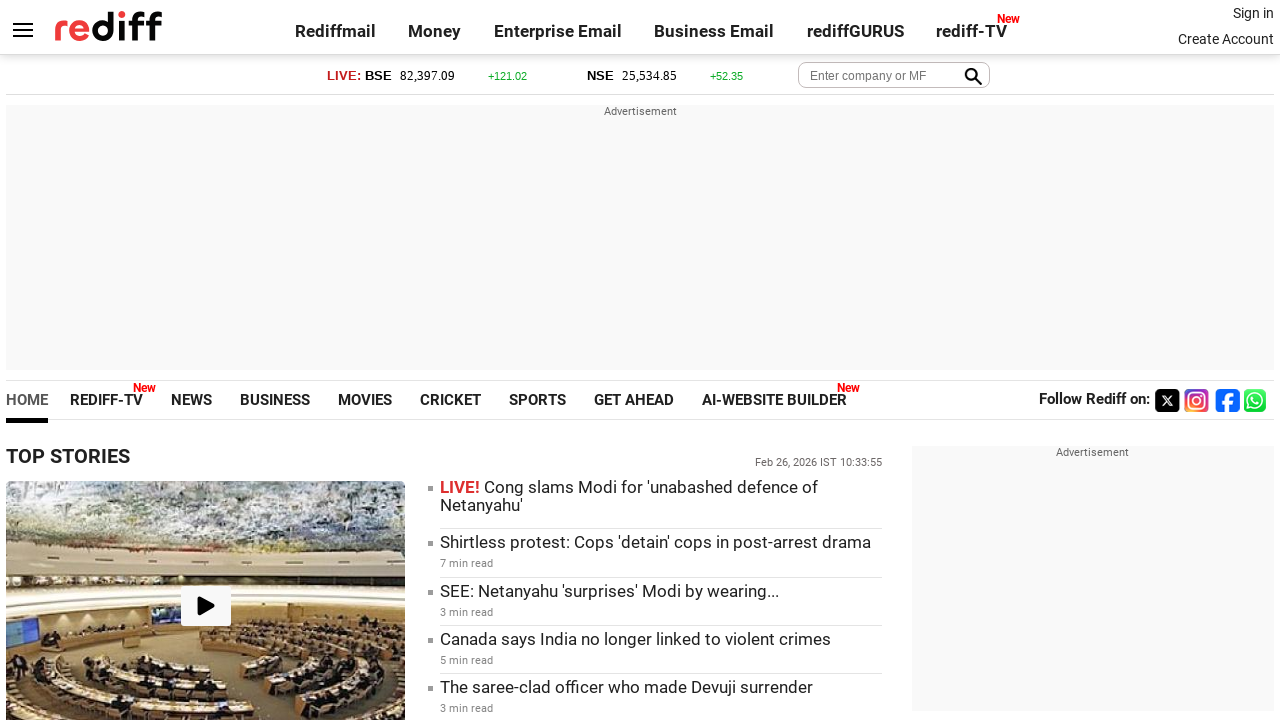

Located signin link on Rediff.com homepage
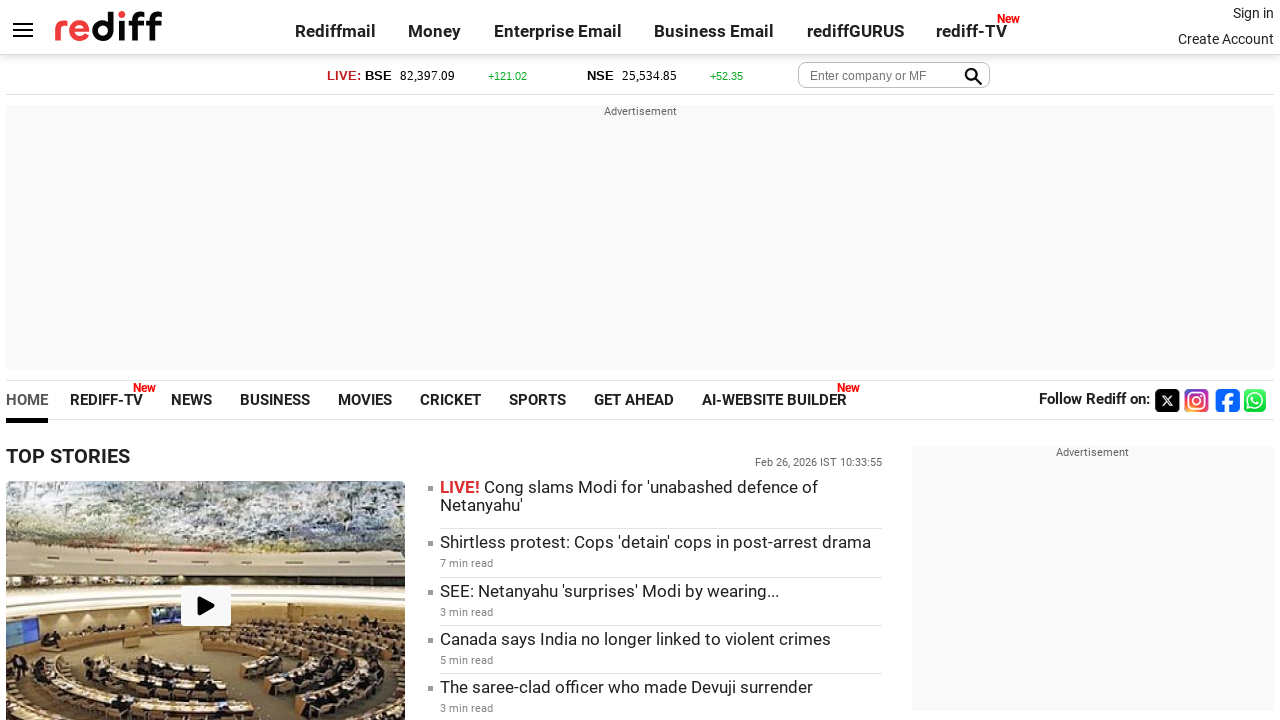

Verified signin link is visible and enabled
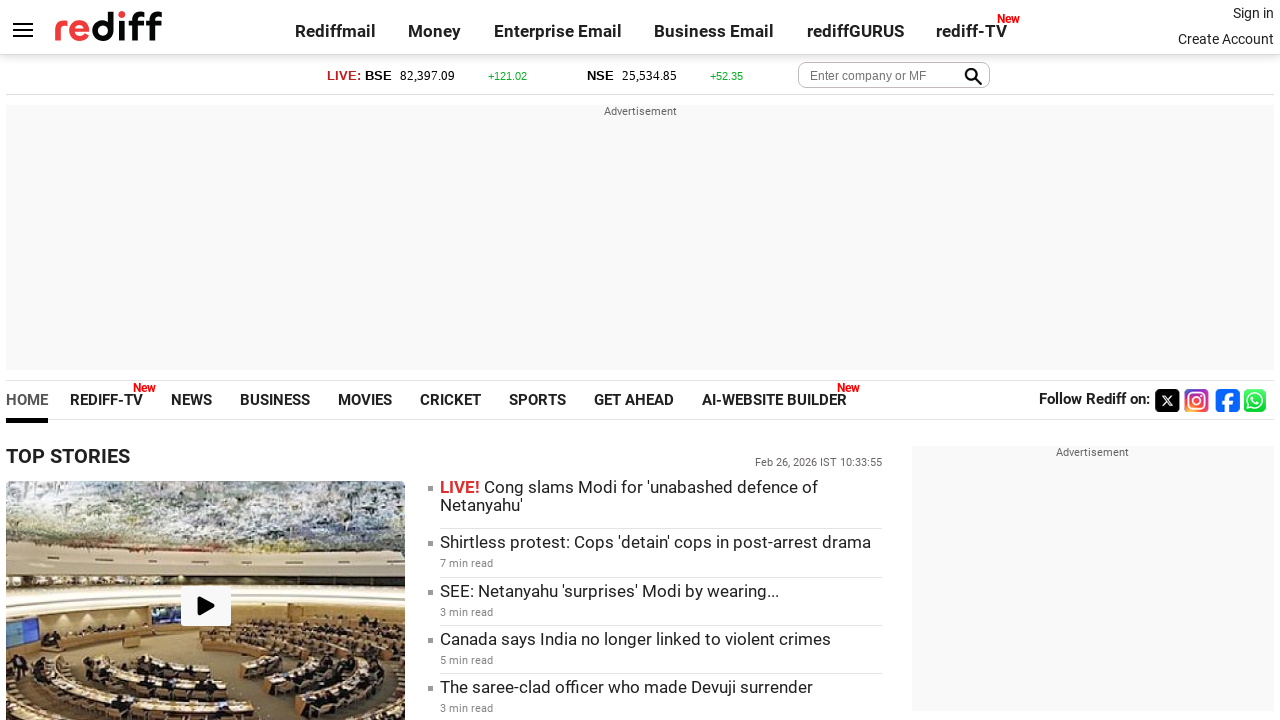

Clicked on signin link at (1253, 13) on .signin
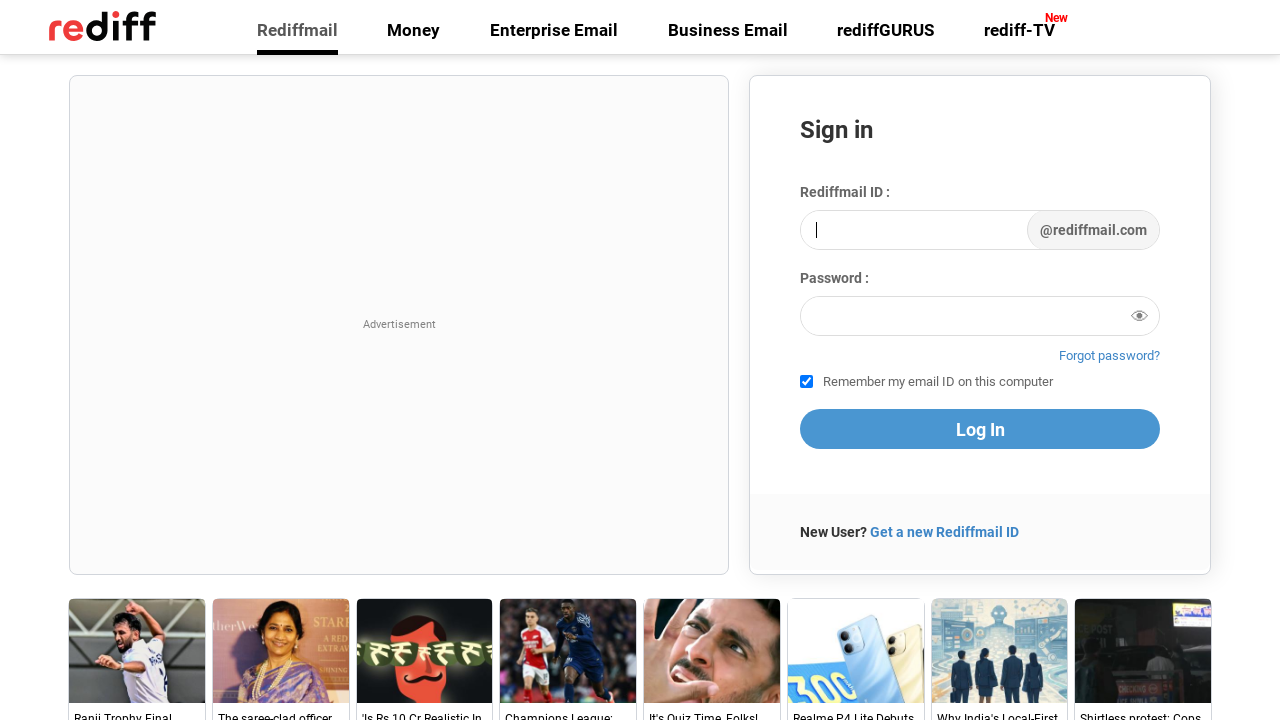

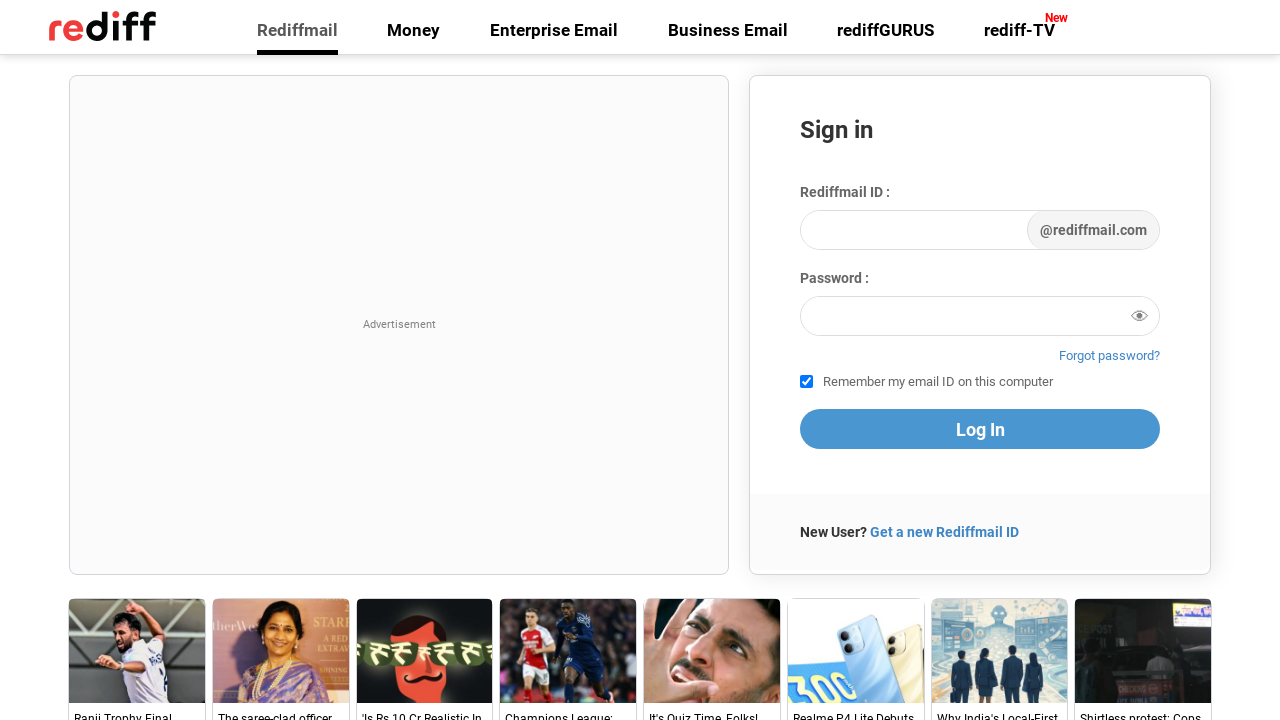